Tests React Semantic UI dropdown by selecting an option and verifying the selection

Starting URL: https://react.semantic-ui.com/maximize/dropdown-example-selection/

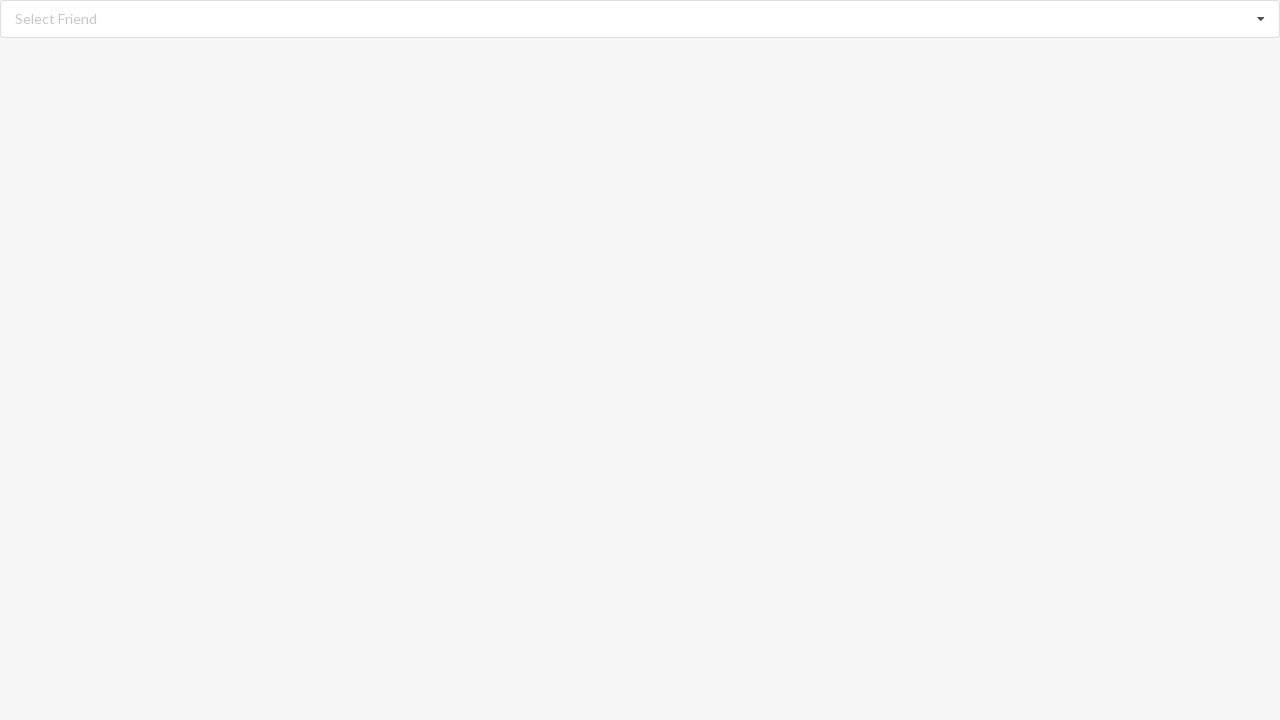

Clicked dropdown listbox to open menu at (640, 19) on div[role='listbox']
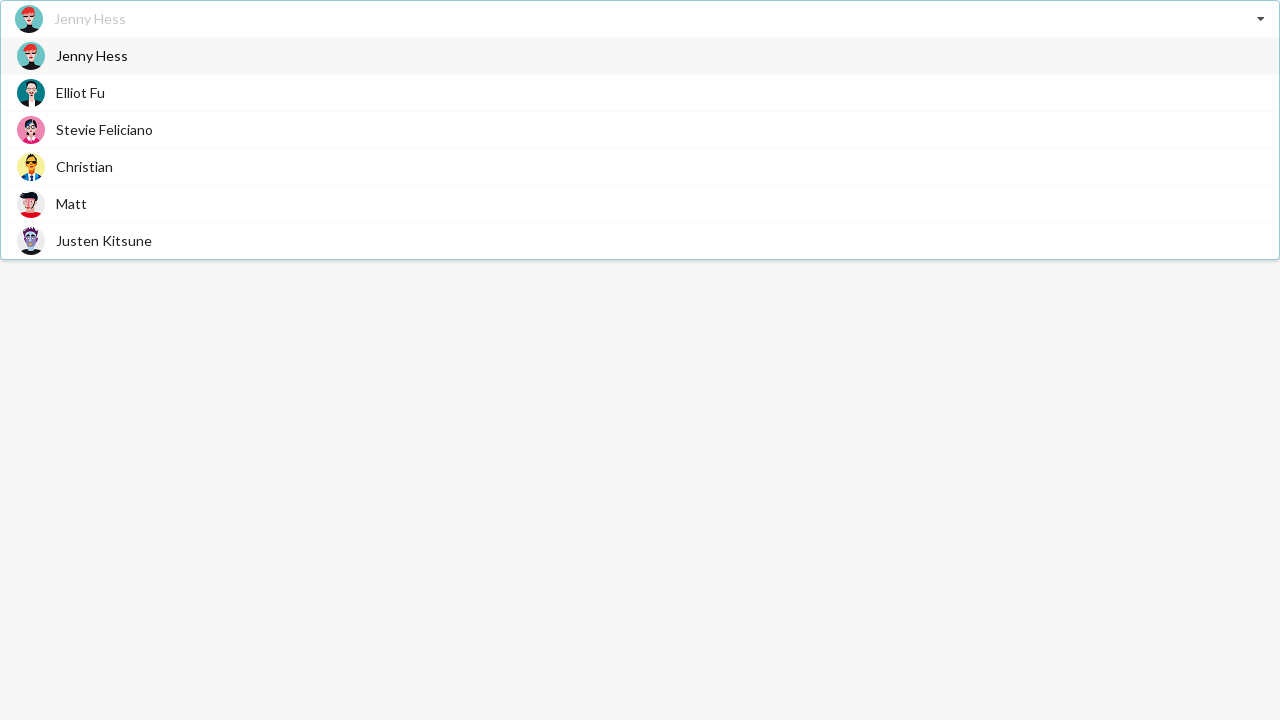

Waited for dropdown menu options to load
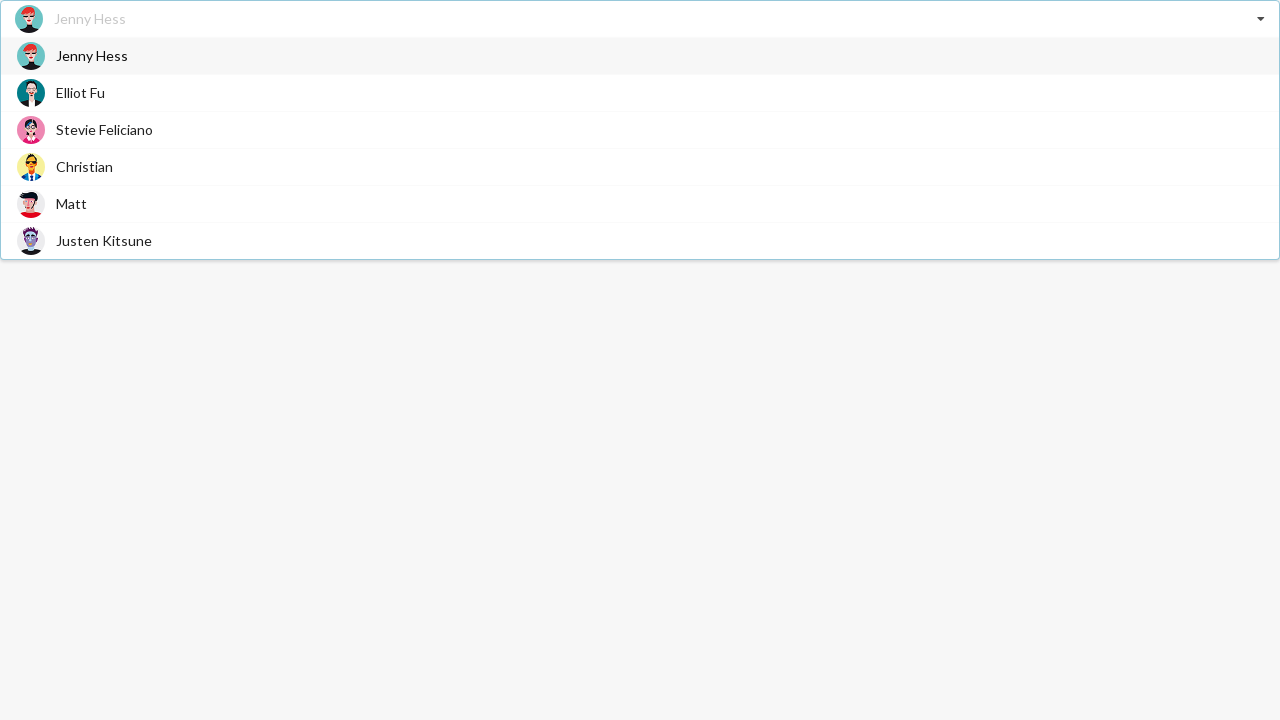

Selected 'Christian' option from dropdown at (84, 166) on div.menu span.text:has-text('Christian')
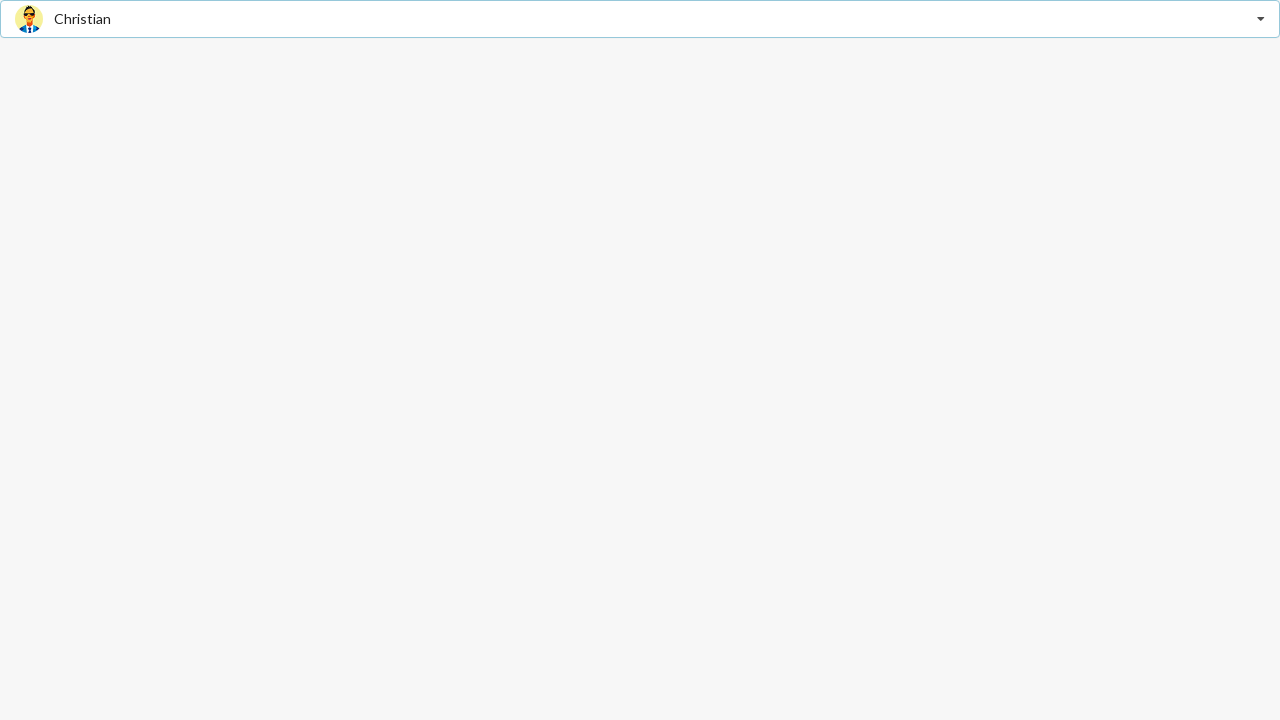

Verified 'Christian' is displayed as the selected option
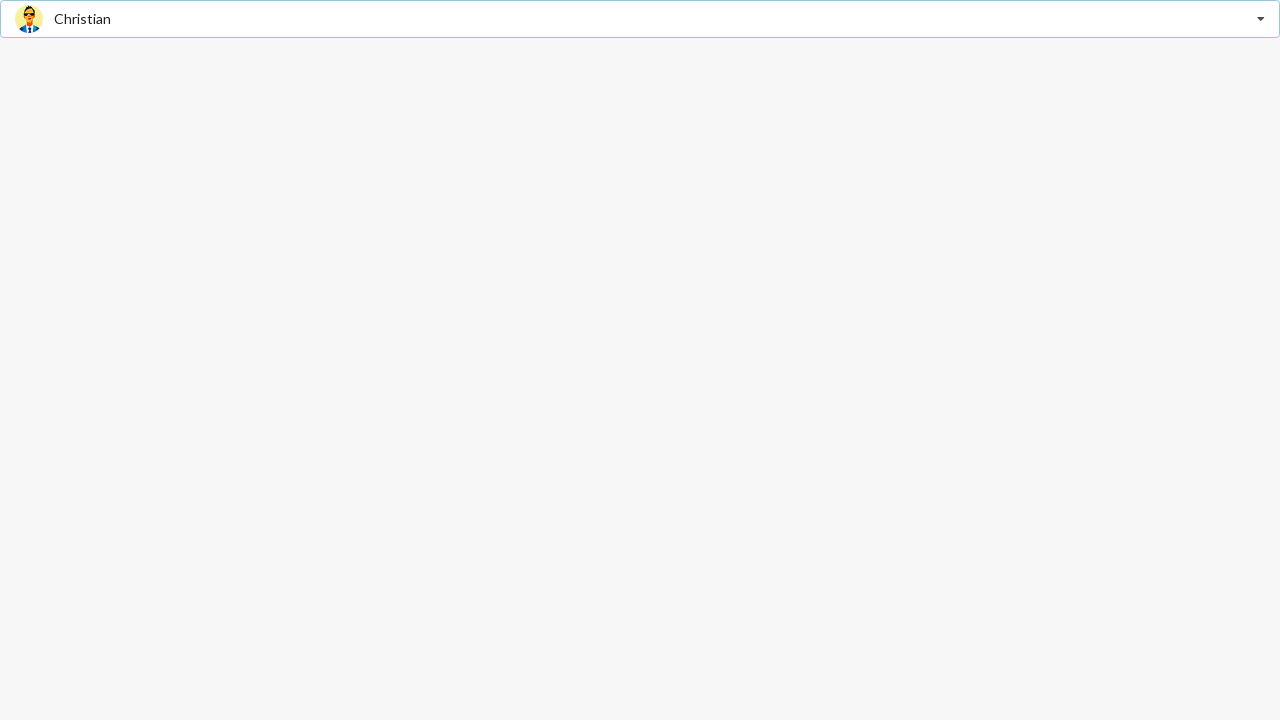

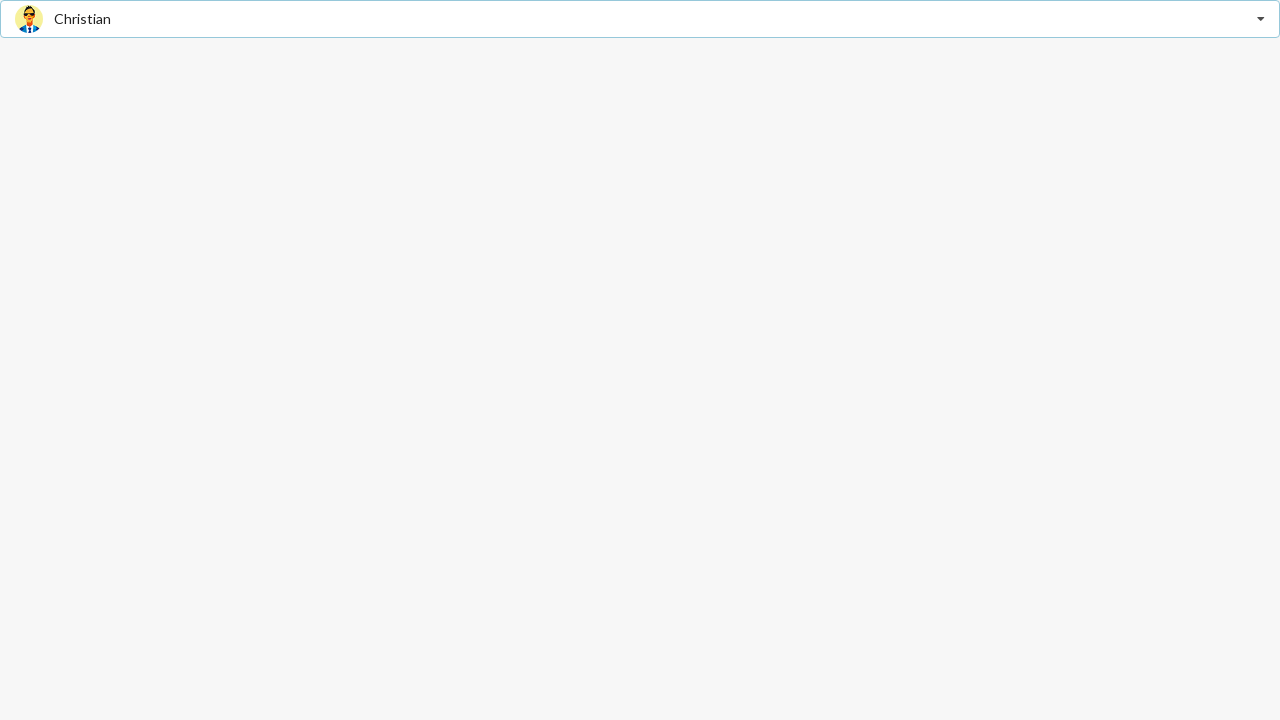